Tests checkbox interaction on the Semantic UI checkbox demo page by verifying a checkbox is visible and clicking on it

Starting URL: https://semantic-ui.com/modules/checkbox.html

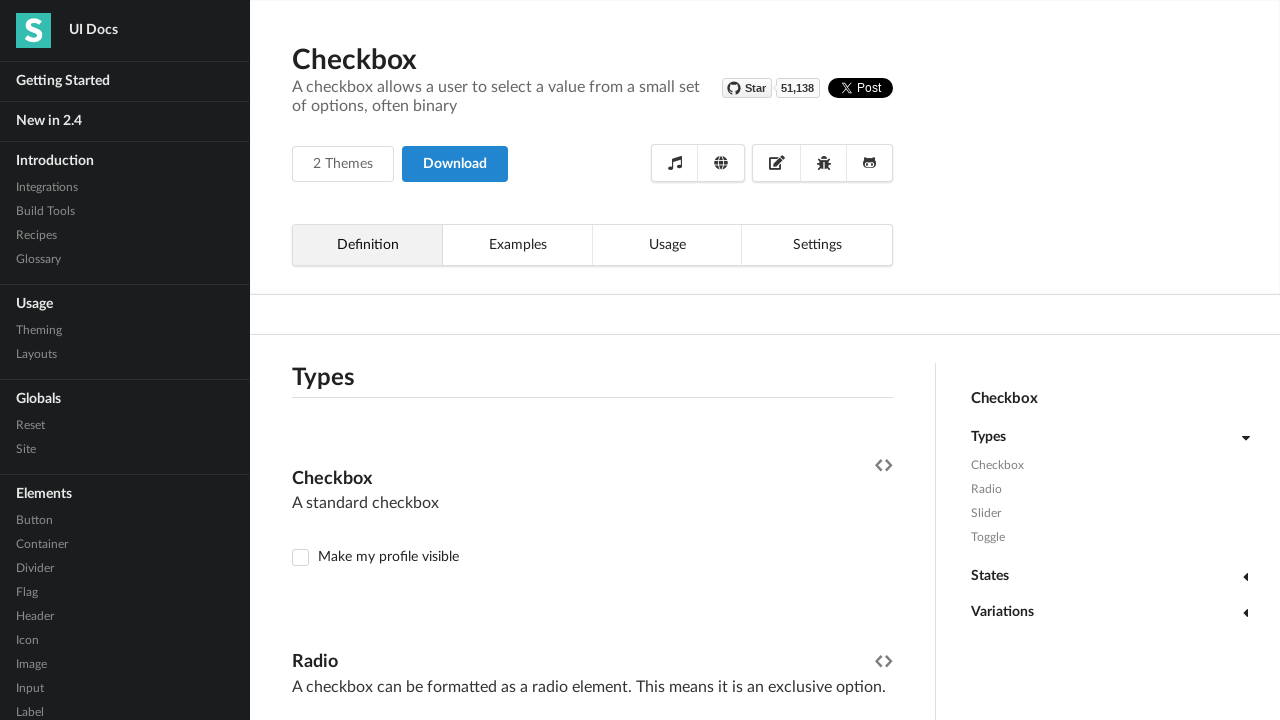

Located the first checkbox element on the Semantic UI checkbox demo page
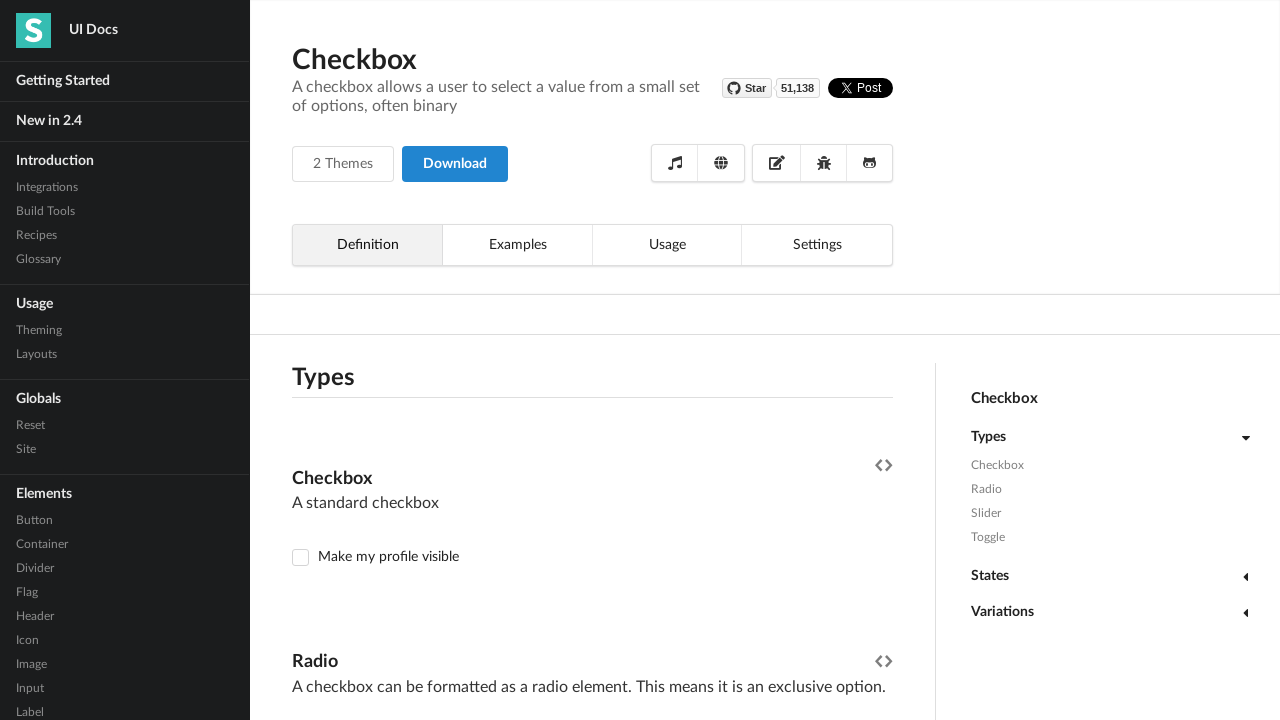

Verified that the checkbox is visible
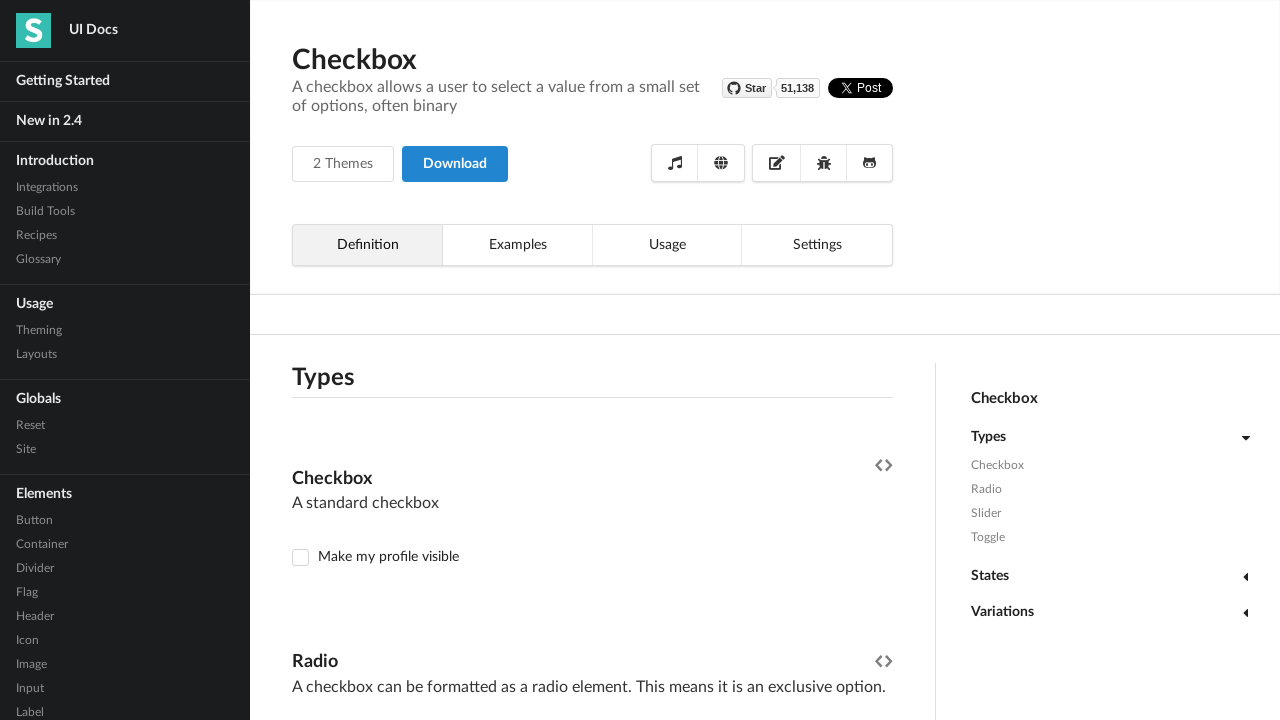

Clicked on the checkbox to toggle its state at (375, 558) on div.ui.checkbox >> nth=0
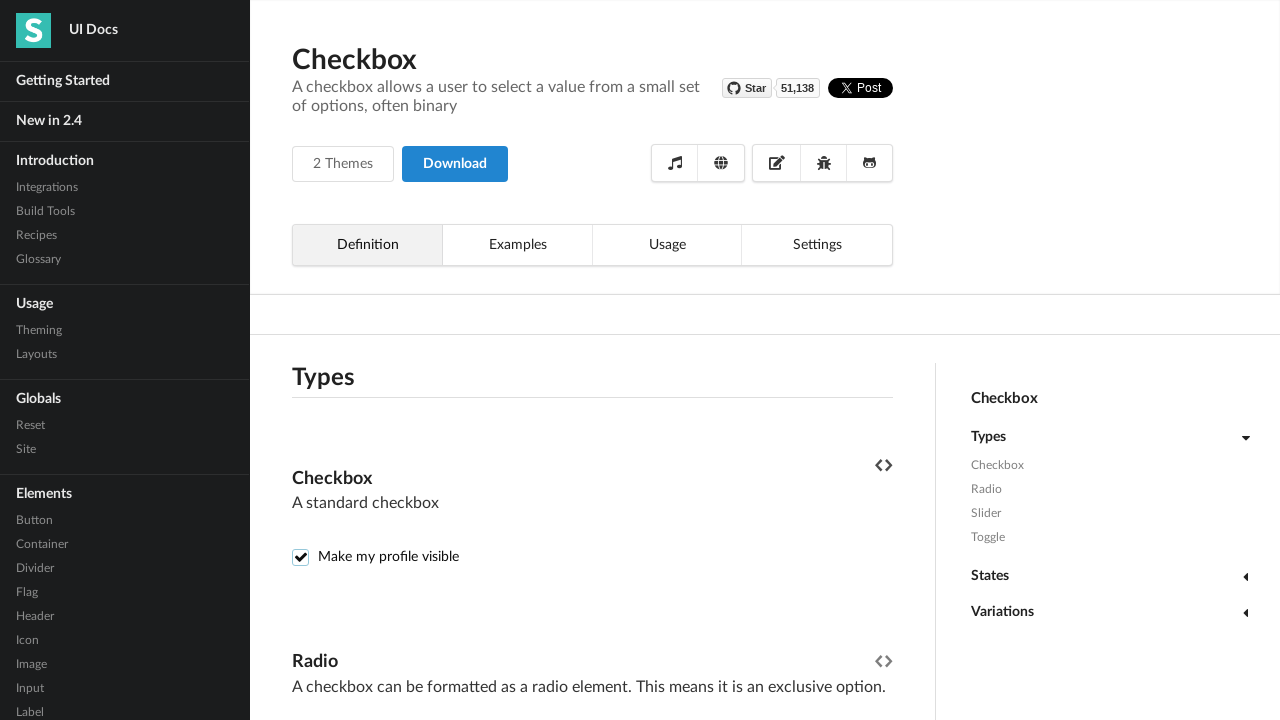

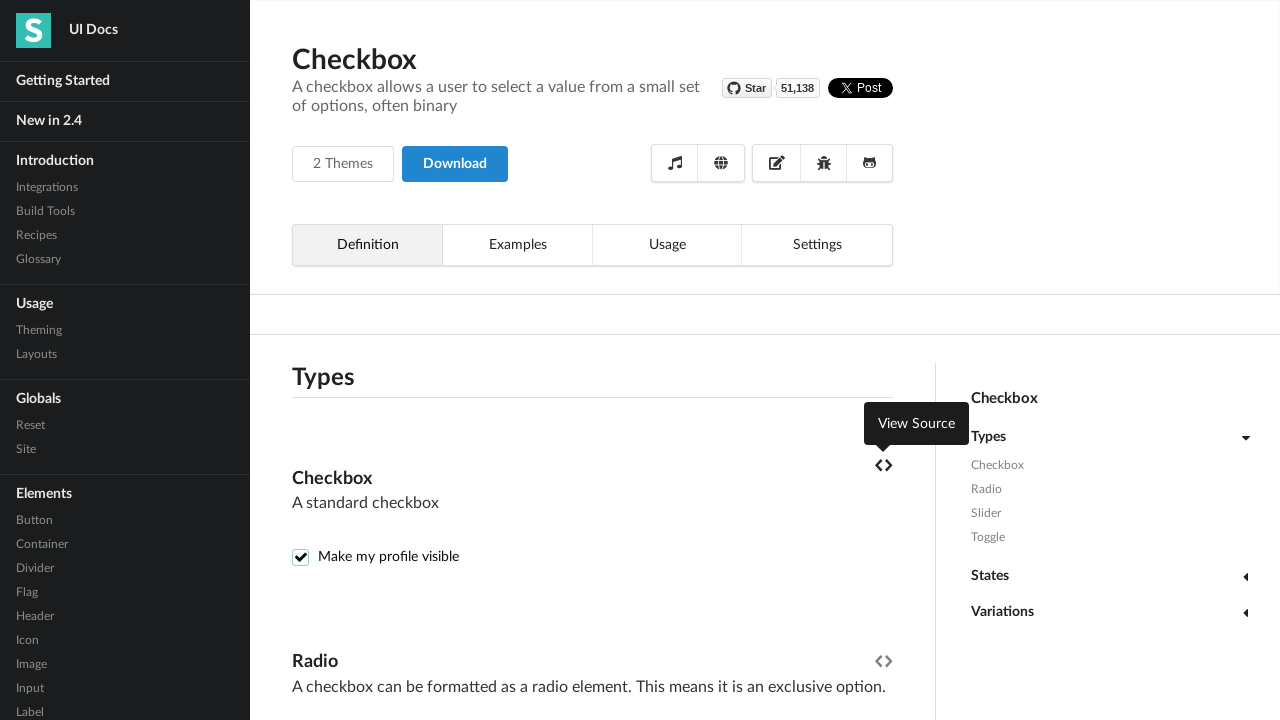